Tests JavaScript confirmation alert handling by clicking a button that triggers an alert, reading the alert text, and accepting the alert dialog.

Starting URL: http://www.tizag.com/javascriptT/javascriptalert.php

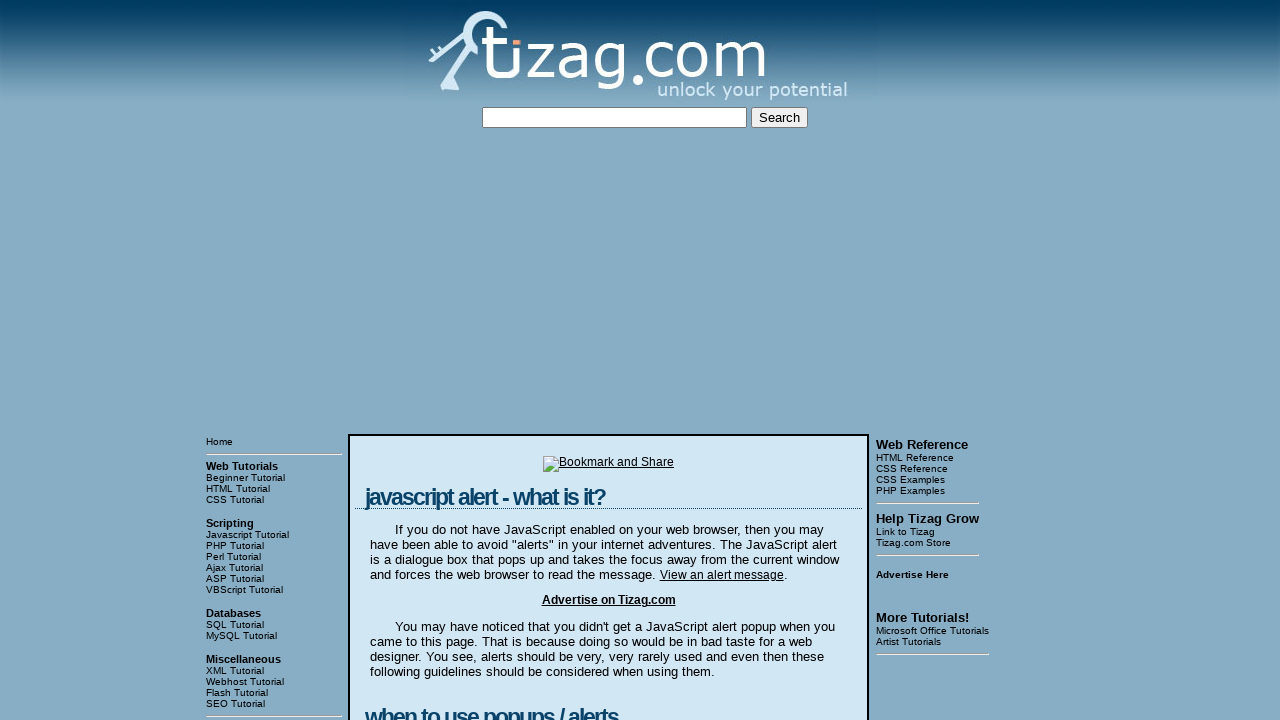

Clicked the Confirmation Alert button at (428, 361) on input[value='Confirmation Alert']
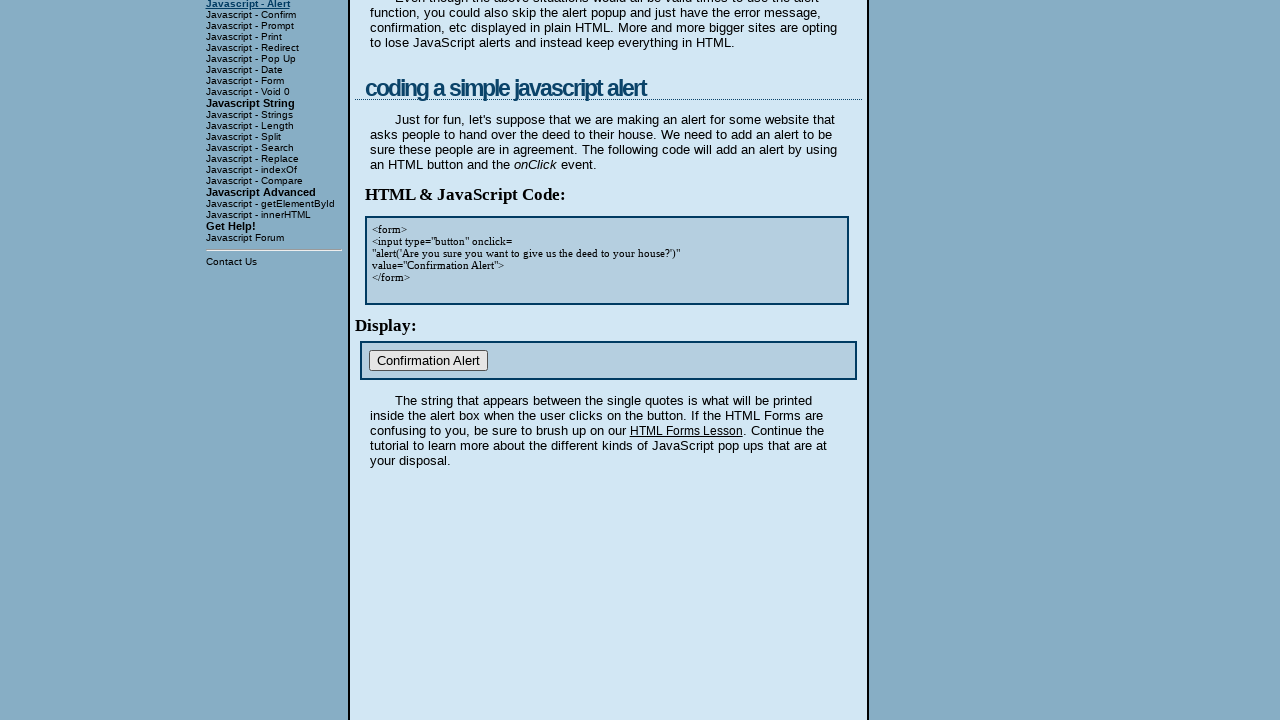

Set up dialog handler to capture and accept JavaScript alerts
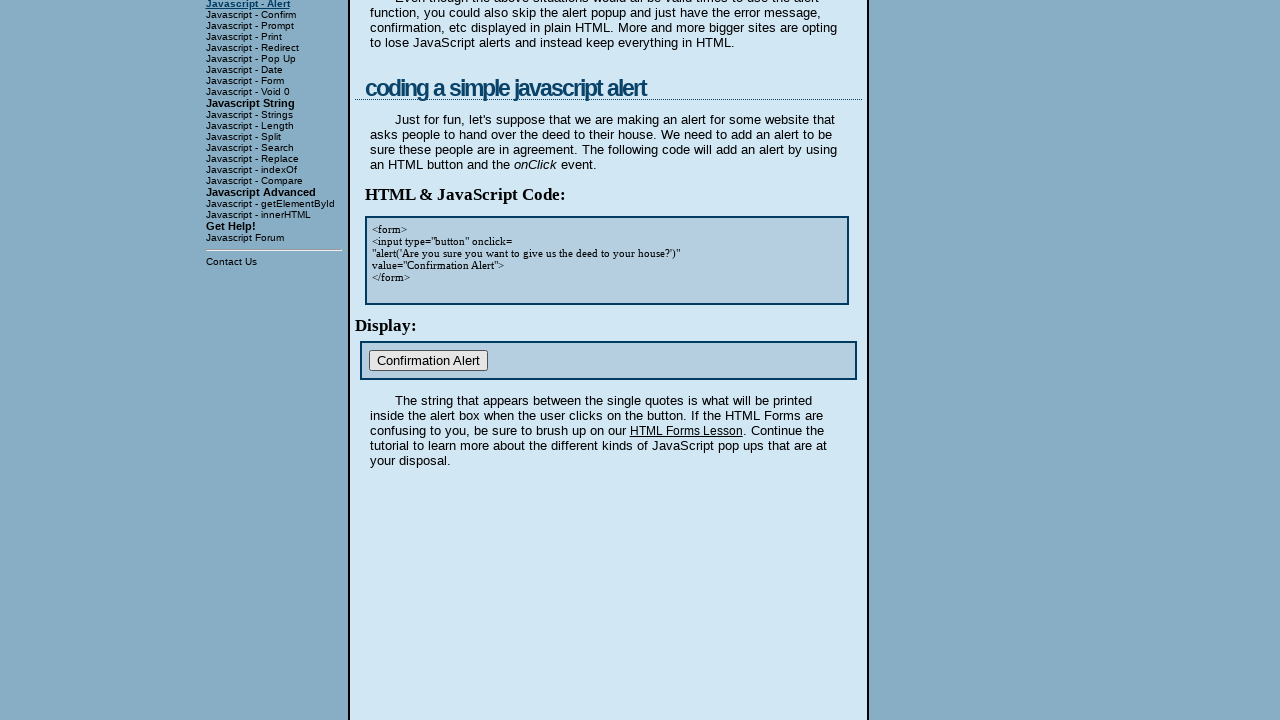

Clicked the Confirmation Alert button to trigger the alert dialog at (428, 361) on input[value='Confirmation Alert']
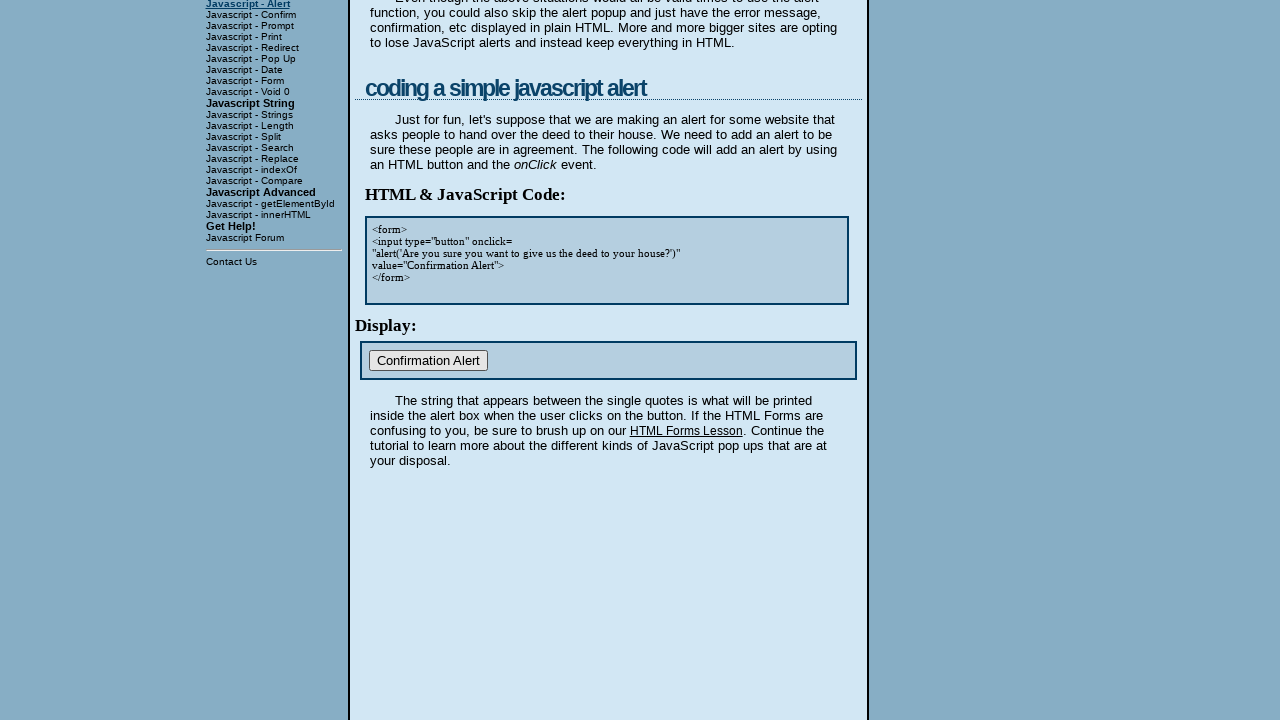

Waited for alert dialog to be handled
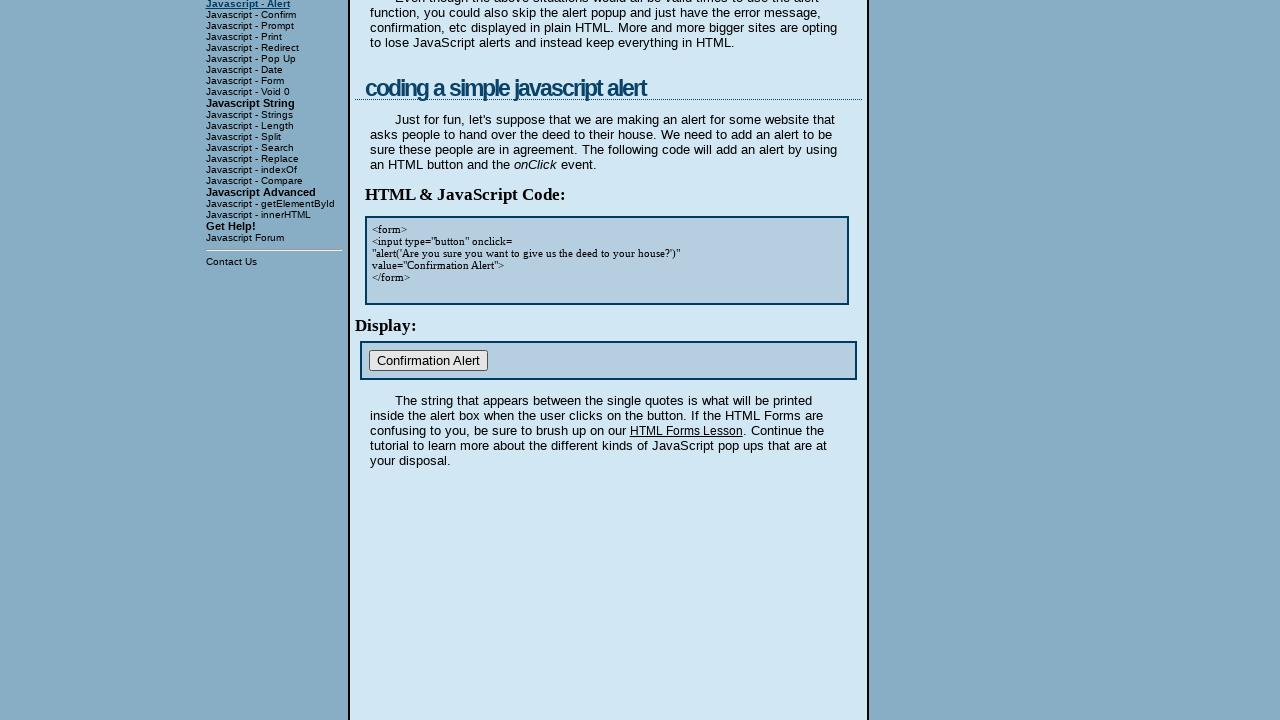

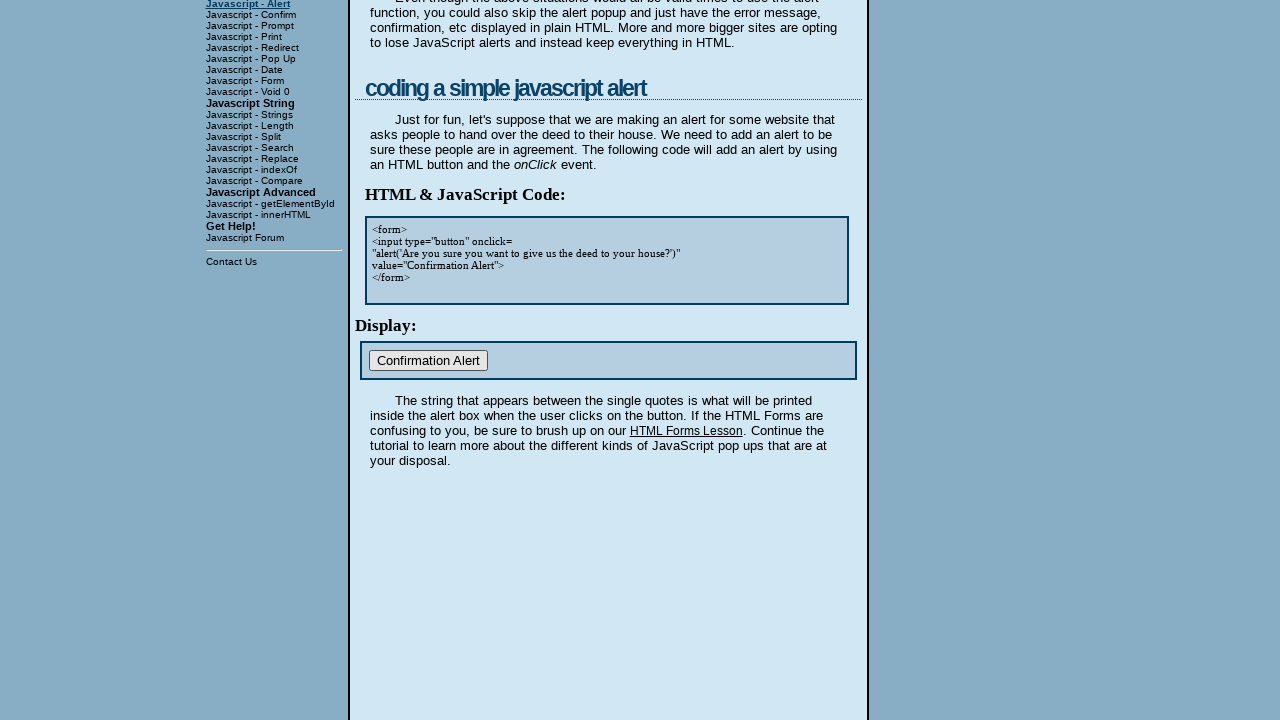